Fills out a registration form with personal details including name, address, email, phone, gender, hobbies, skills, country, and date of birth

Starting URL: https://demo.automationtesting.in/Register.html

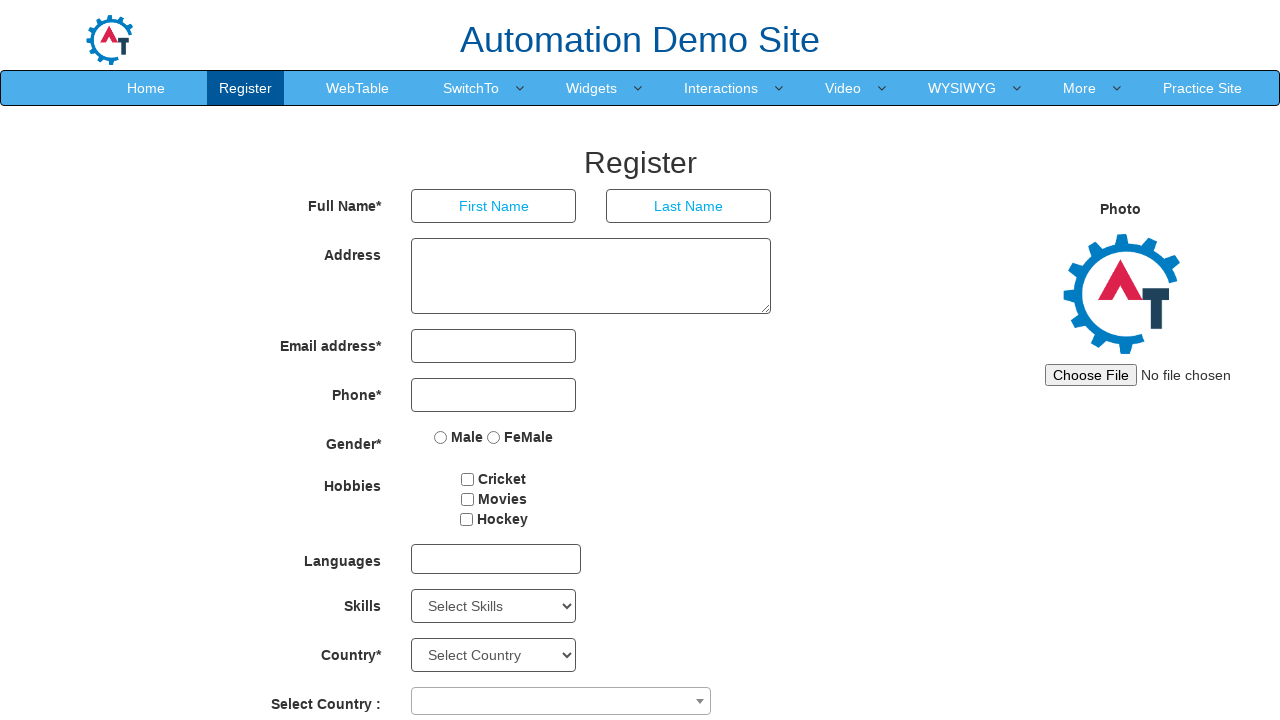

Filled first name field with 'Paula' on xpath=/html[1]/body[1]/section[1]/div[1]/div[1]/div[2]/form[1]/div[1]/div[1]/inp
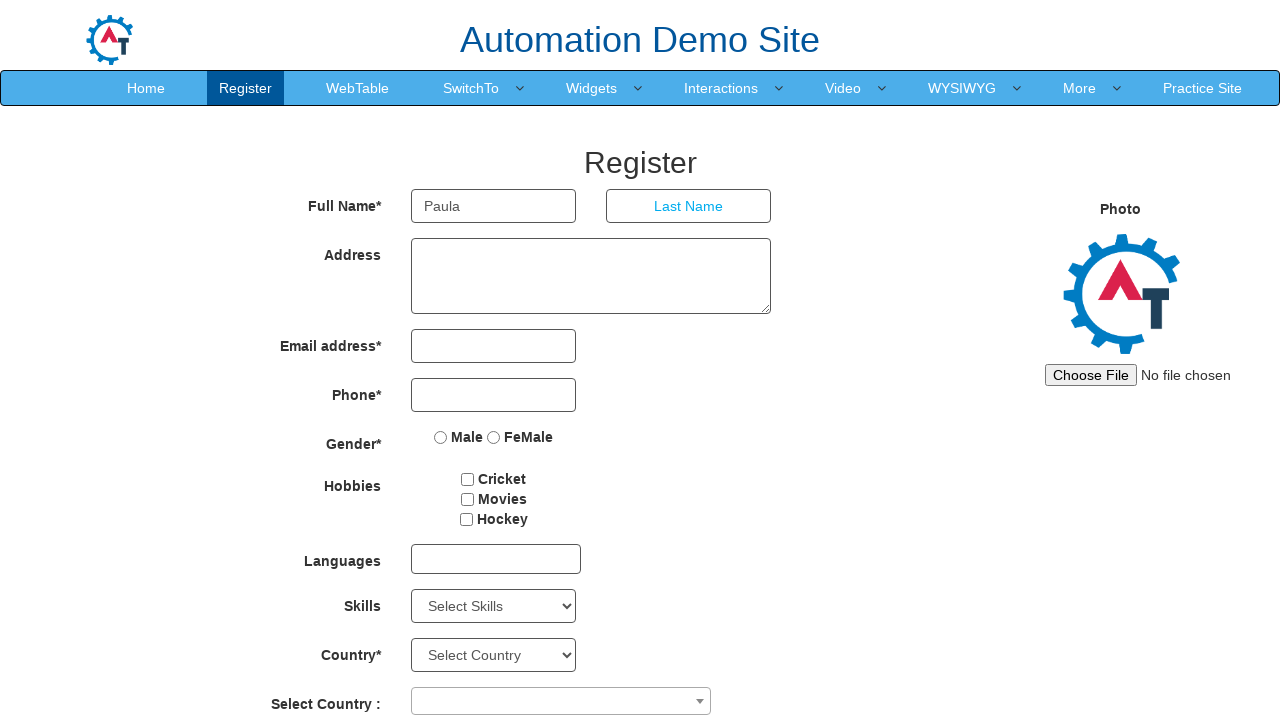

Filled last name field with 'Renata' on xpath=/html[1]/body[1]/section[1]/div[1]/div[1]/div[2]/form[1]/div[1]/div[2]/inp
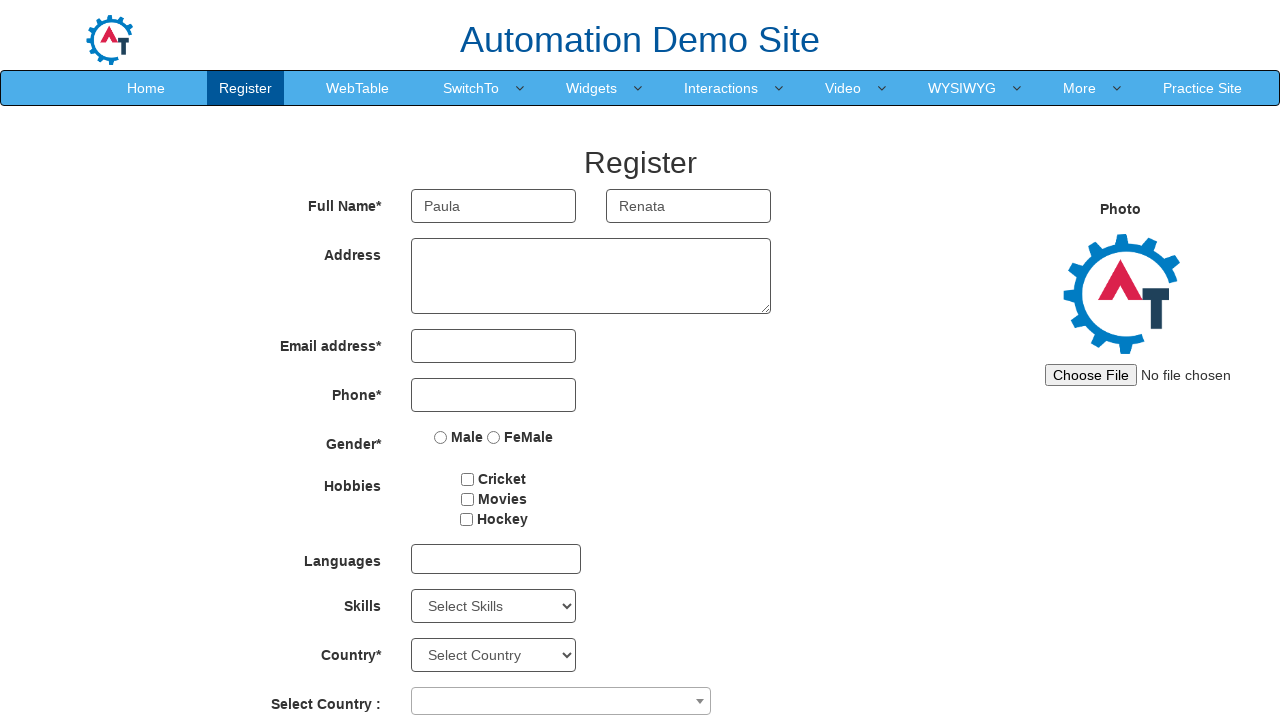

Filled address field with 'Almotacel, Brasilândia' on xpath=/html[1]/body[1]/section[1]/div[1]/div[1]/div[2]/form[1]/div[2]/div[1]/tex
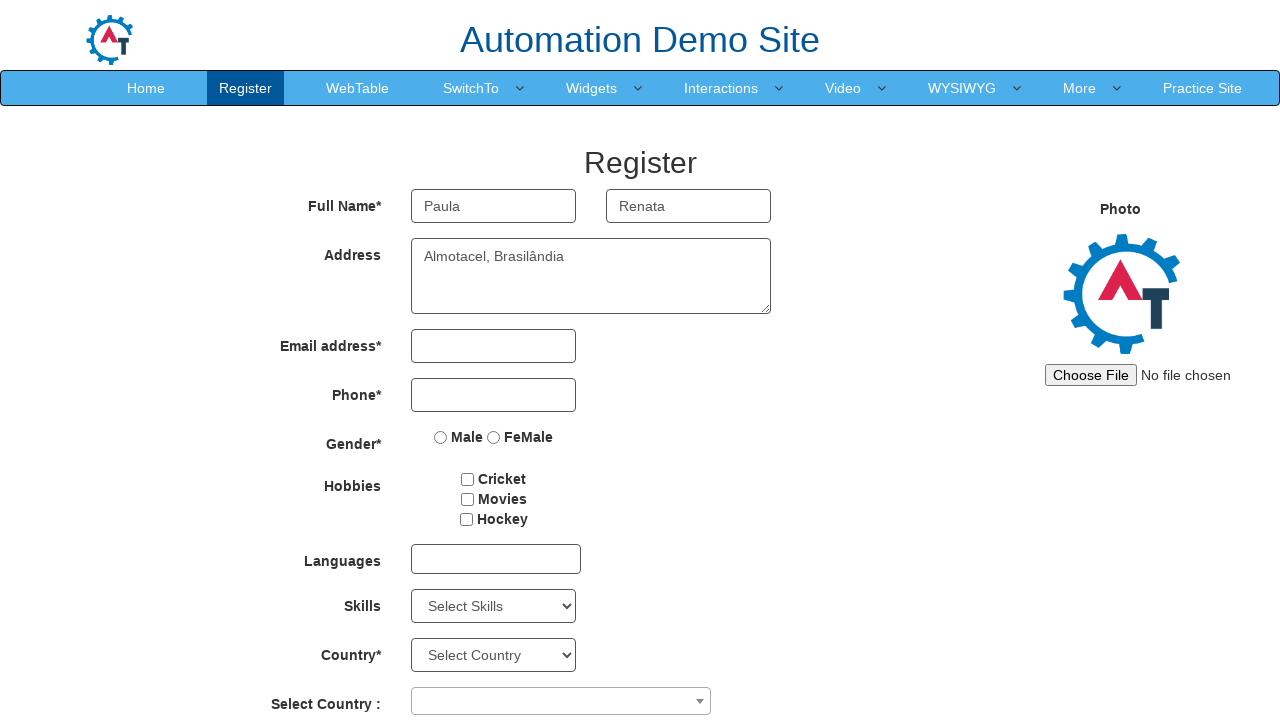

Filled email field with 'paula.renata@testes.com' on xpath=//*[@id="eid"]/input
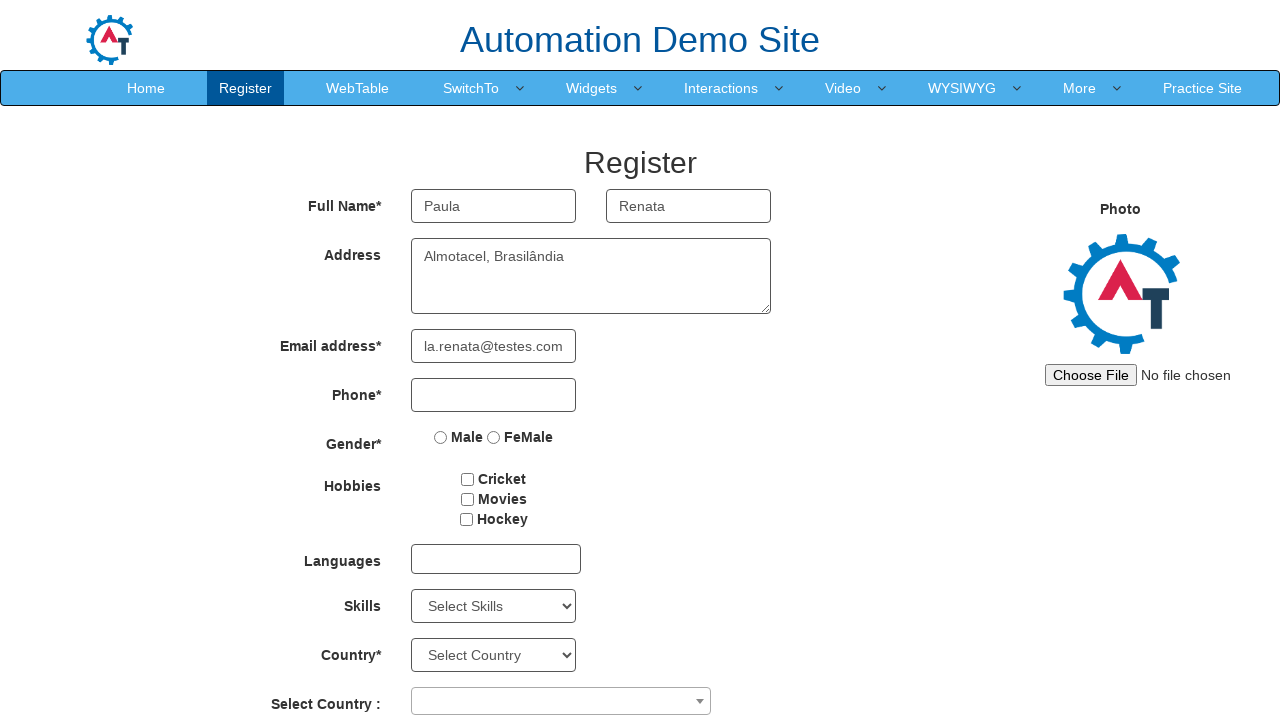

Filled phone number field with '11 945288396' on xpath=//*[@id="basicBootstrapForm"]/div[4]/div/input
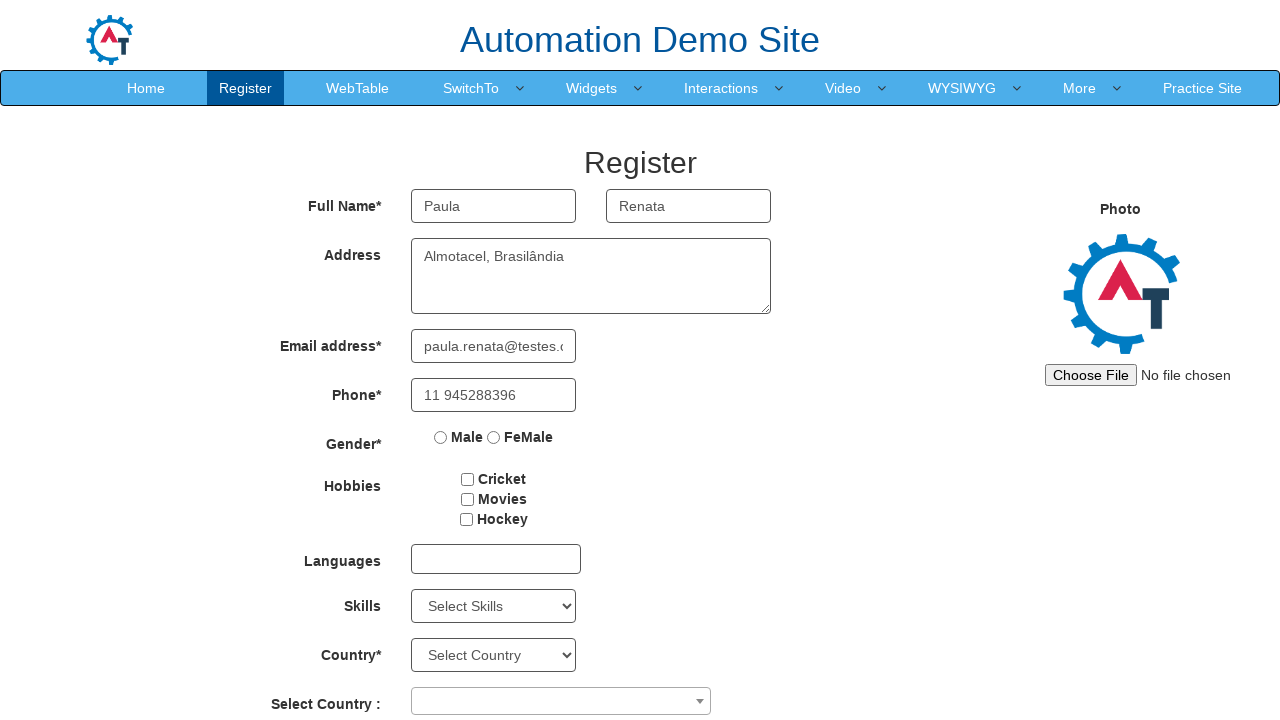

Selected Female gender option at (494, 437) on xpath=//*[@id="basicBootstrapForm"]/div[5]/div/label[2]/input
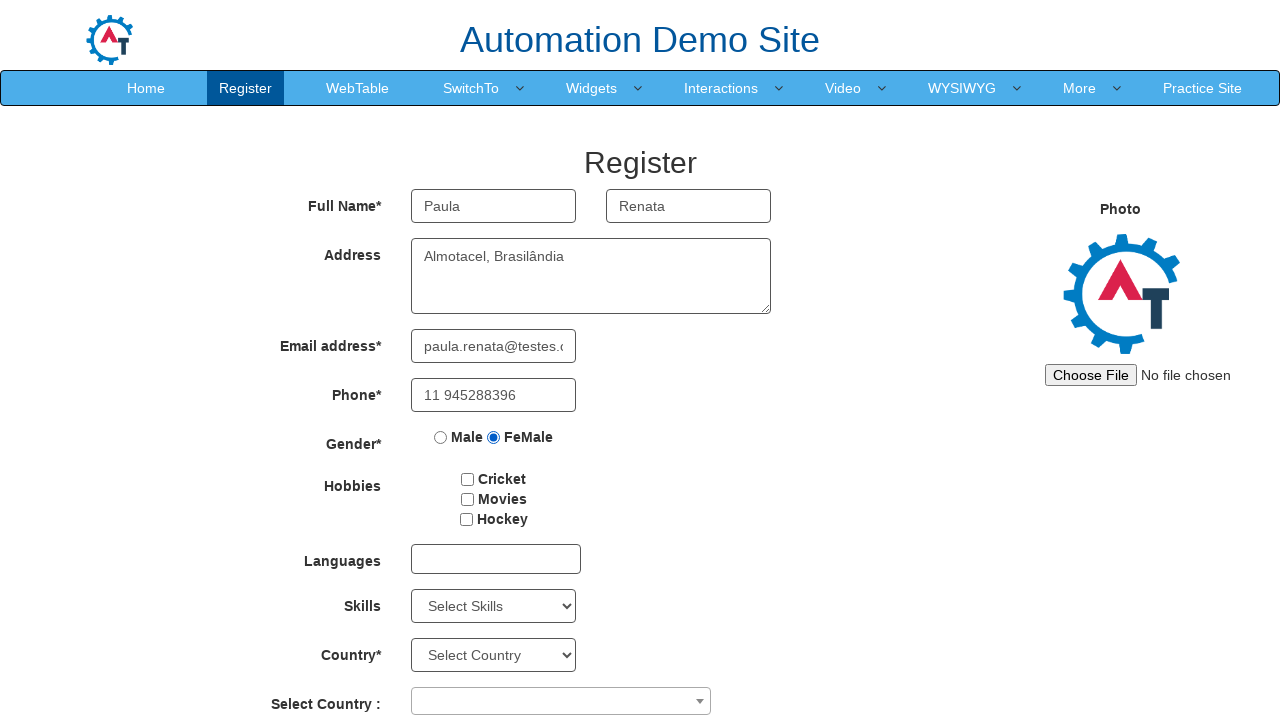

Selected Movies hobby at (467, 499) on xpath=//input[@value='Movies']
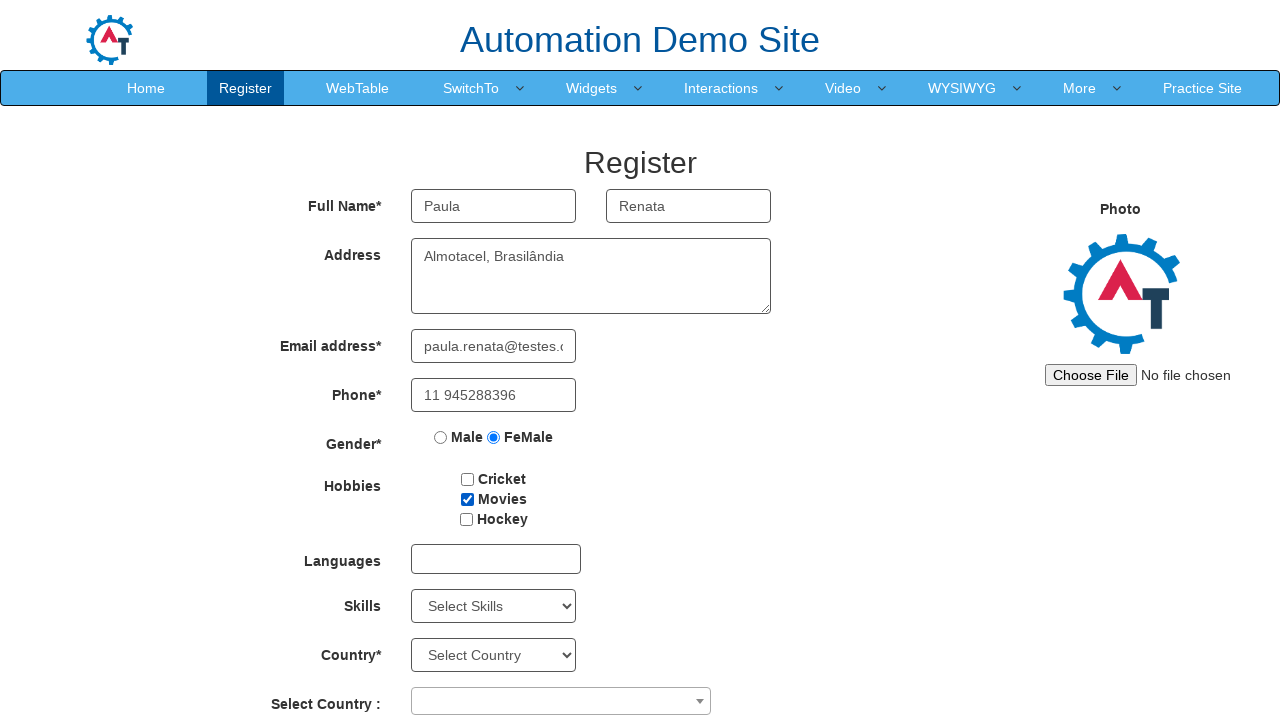

Selected Java from skills dropdown on #Skills
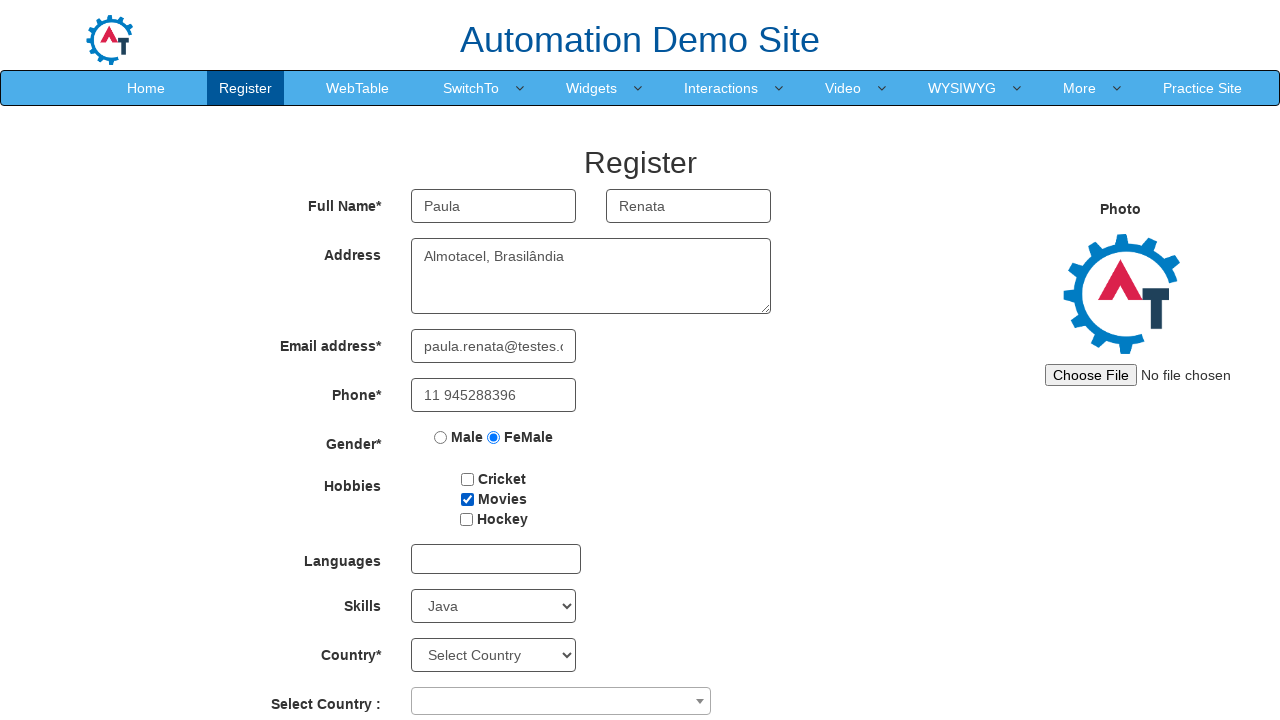

Clicked country dropdown to open options at (561, 701) on xpath=//*[@id="basicBootstrapForm"]/div[10]/div/span/span[1]/span
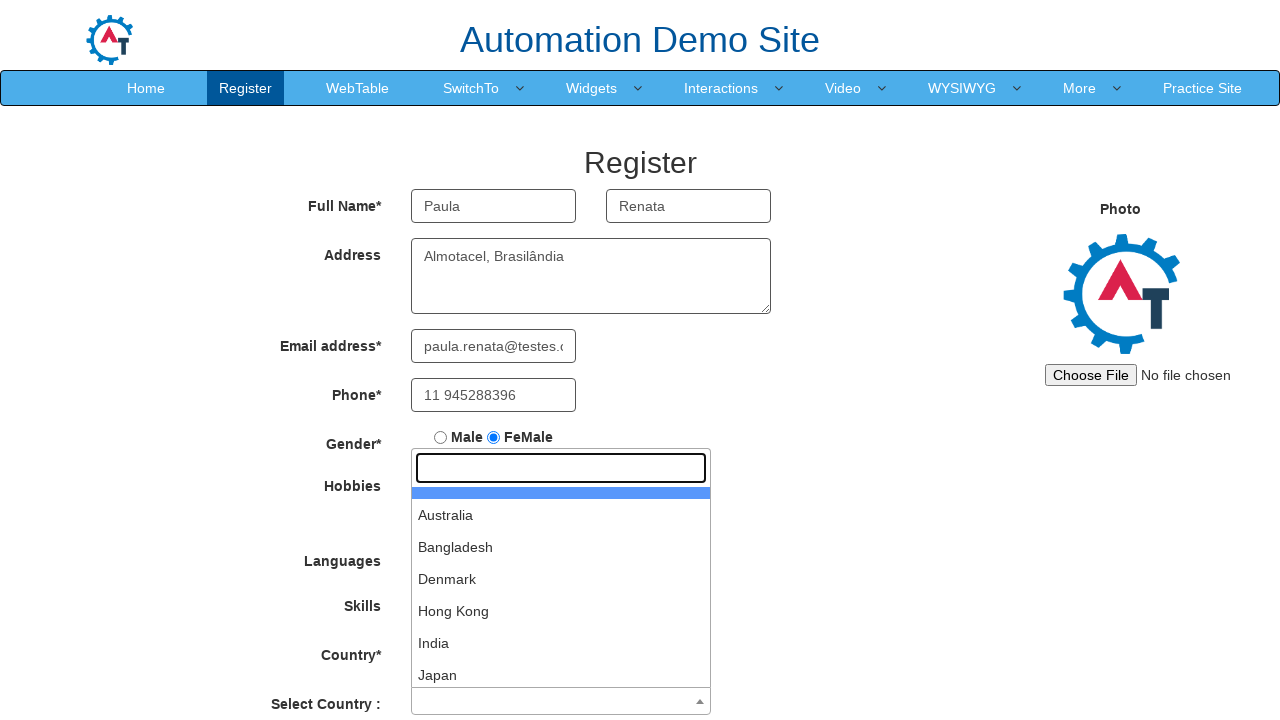

Selected country from dropdown results at (561, 547) on xpath=//*[@id="select2-country-results"]/li[3]
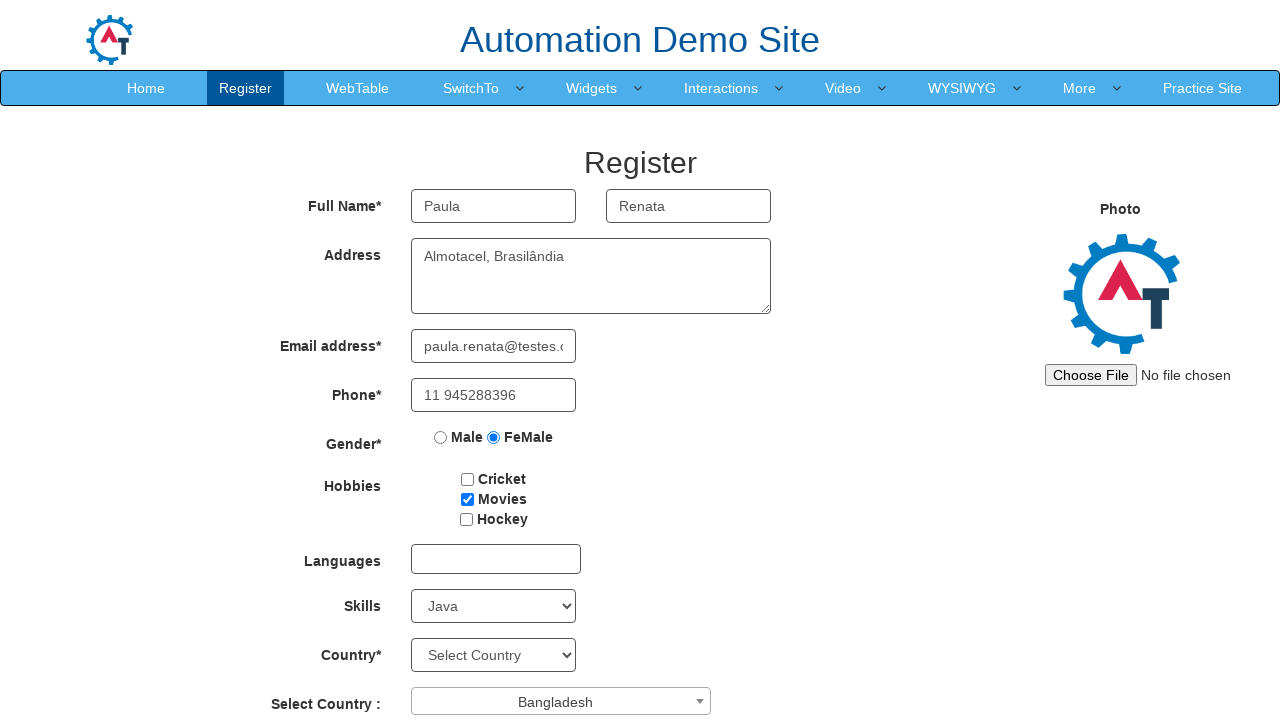

Selected birth year 1986 on #yearbox
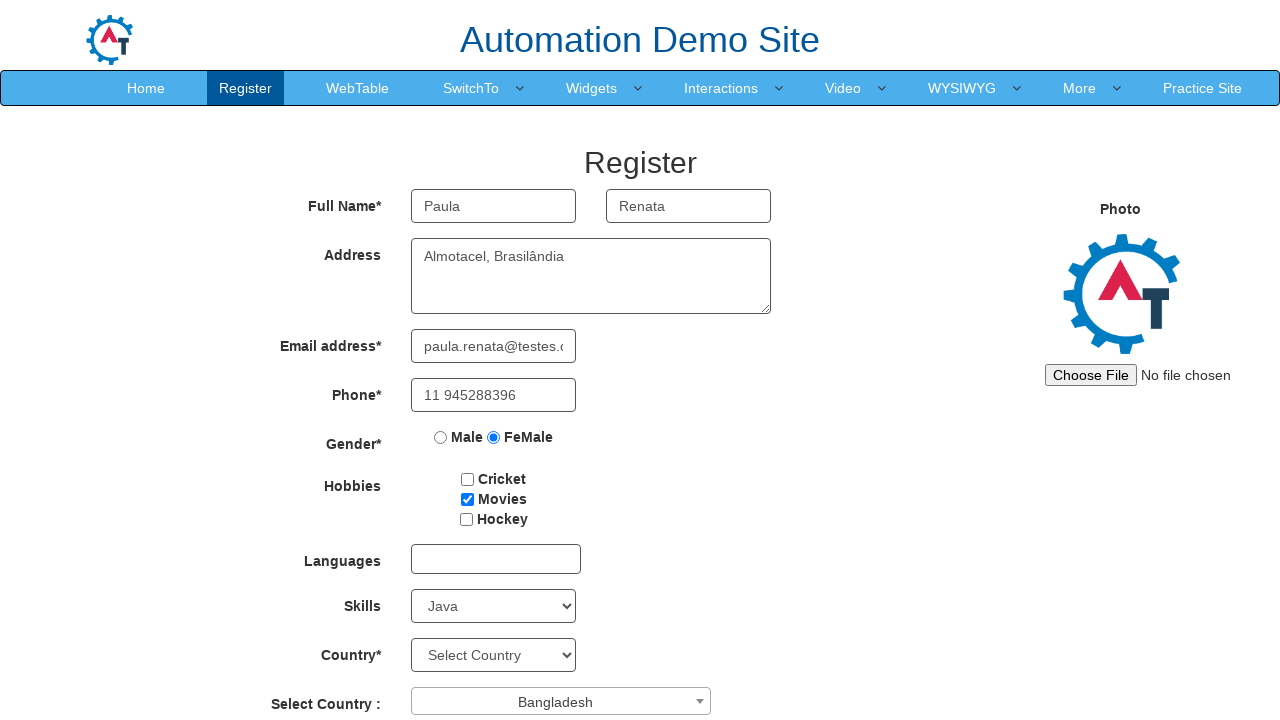

Selected birth month June on xpath=//*[@id="basicBootstrapForm"]/div[11]/div[2]/select
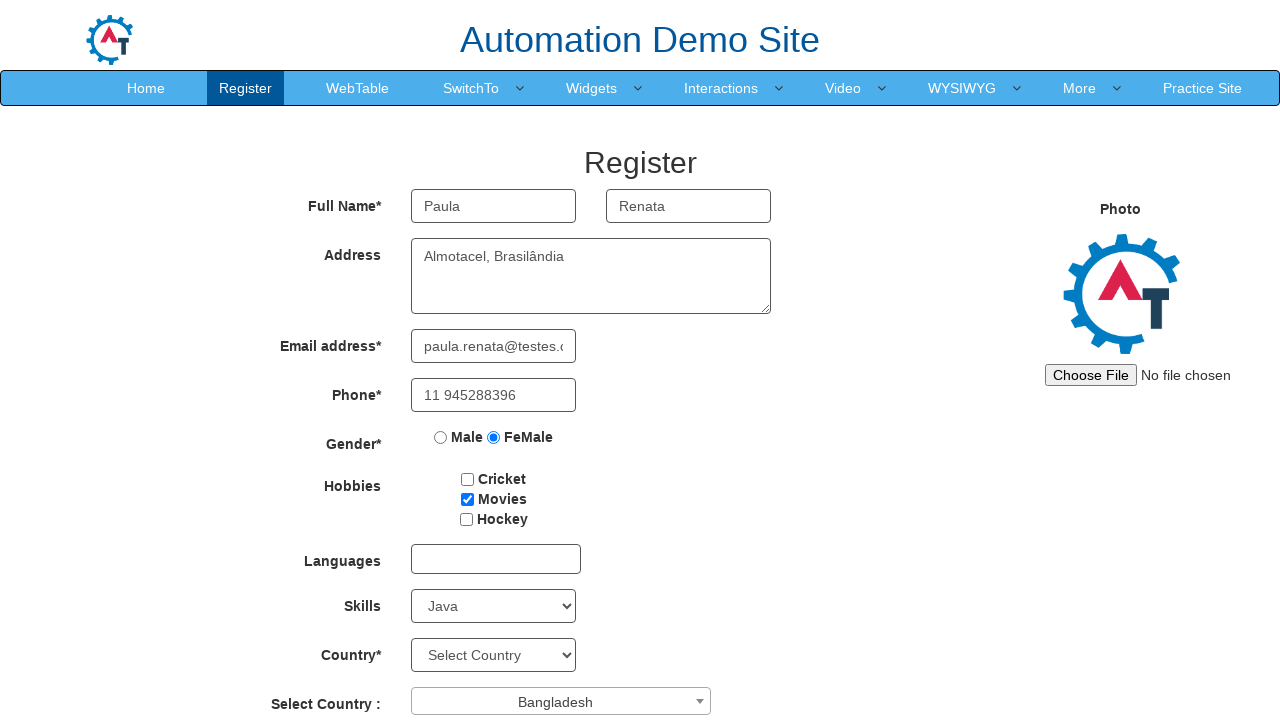

Selected birth day 7 on #daybox
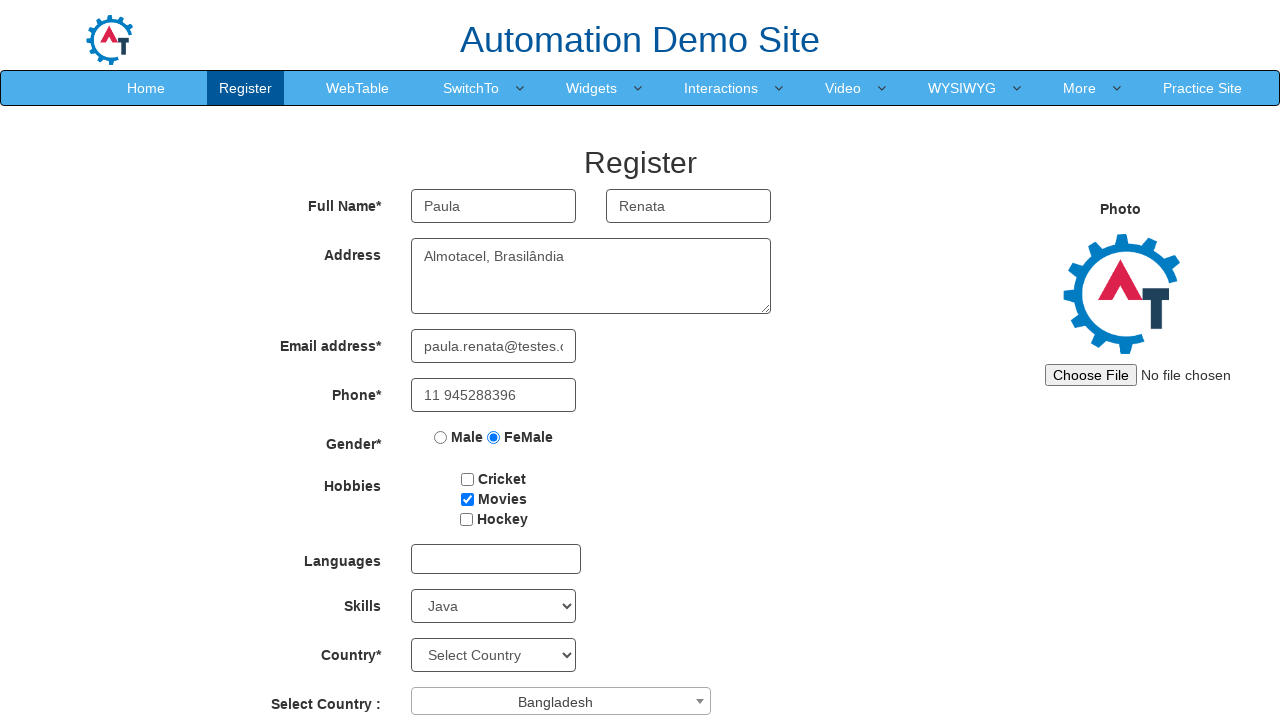

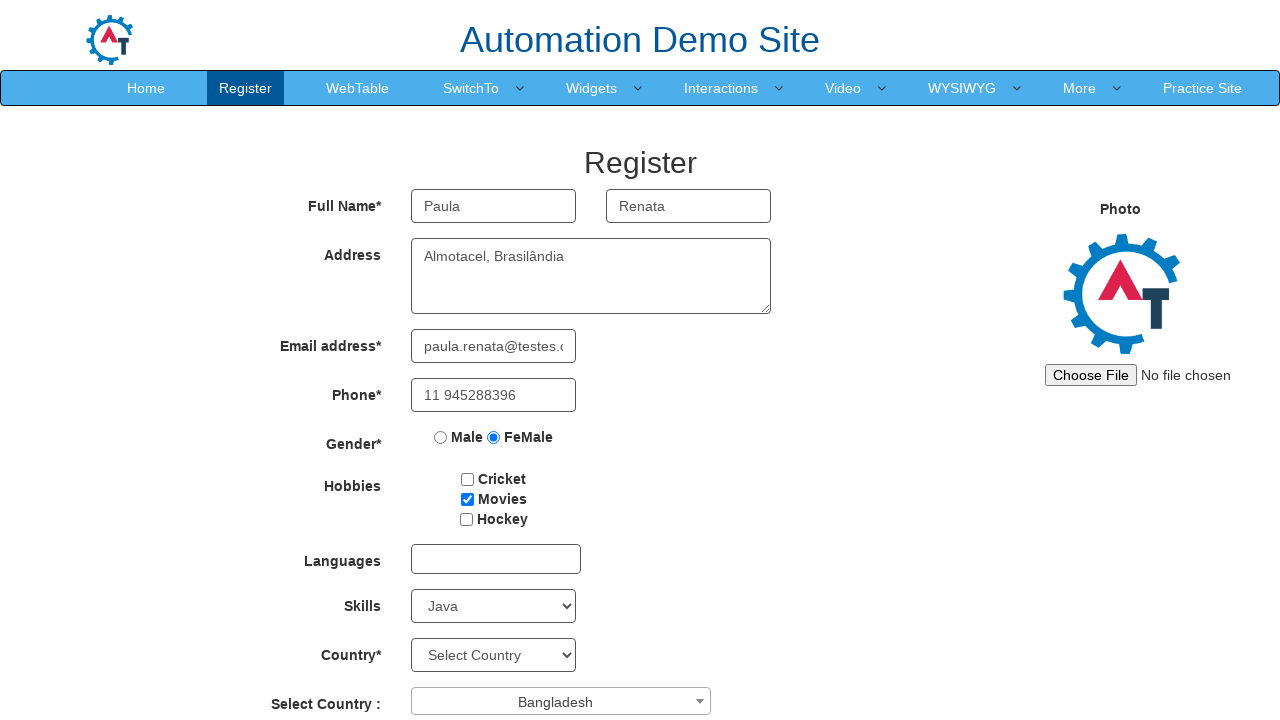